Navigates to the Calley Pro Features page and verifies it loads with a specific viewport size

Starting URL: https://www.getcalley.com/calley-pro-features/

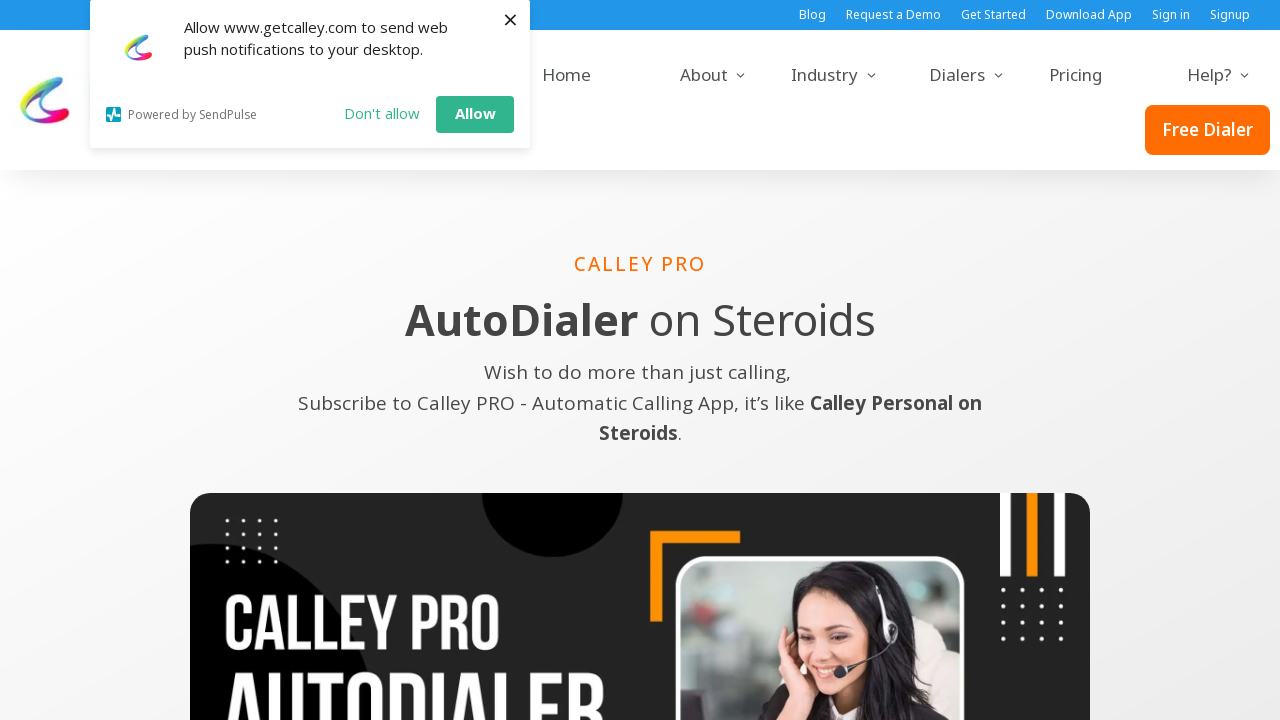

Set viewport size to 1536x864 for desktop resolution
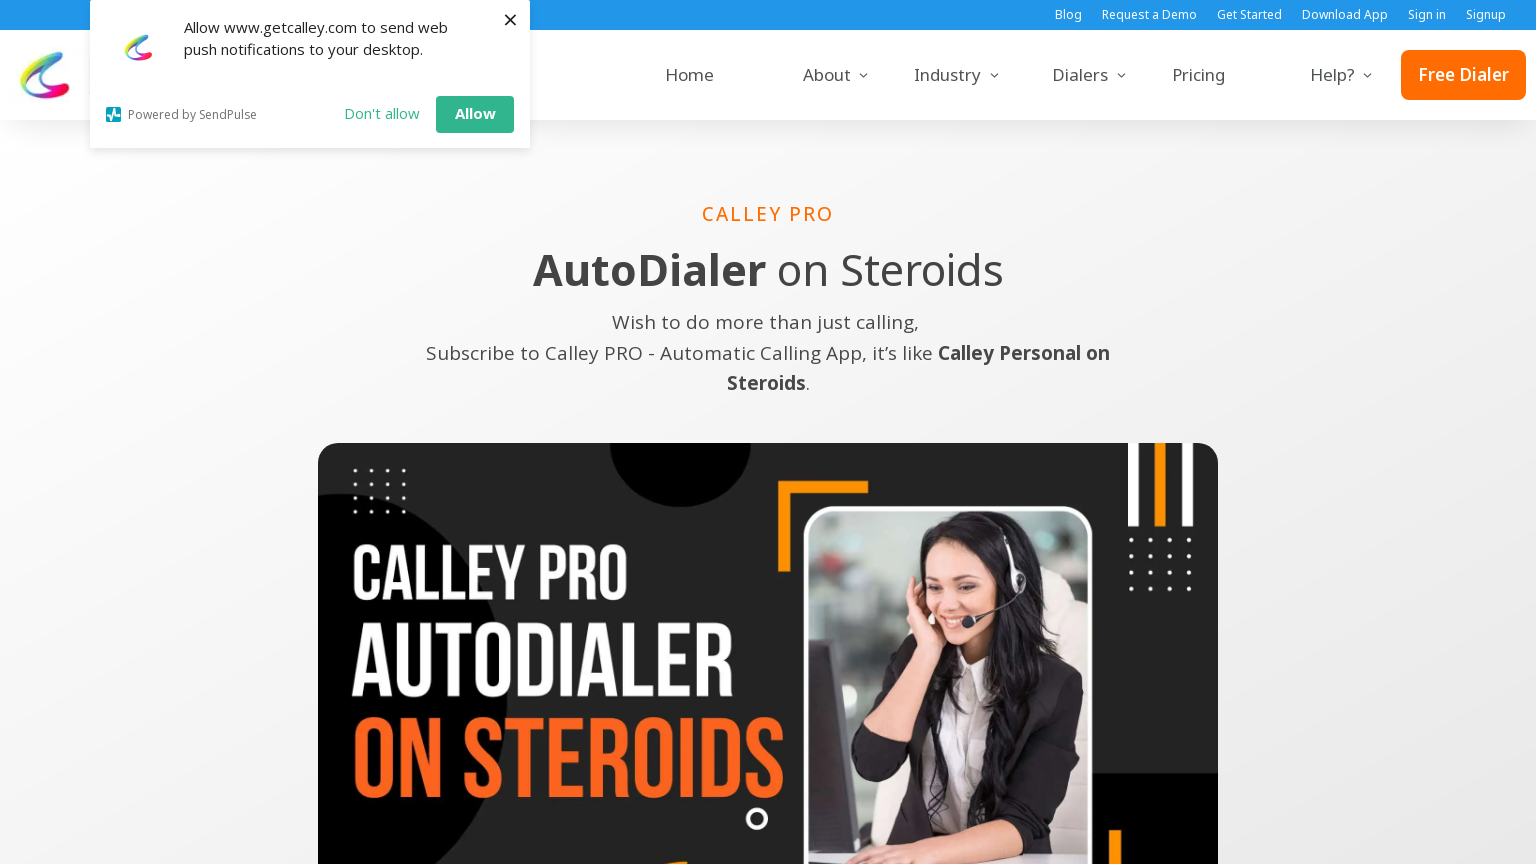

Waited for page to reach networkidle state
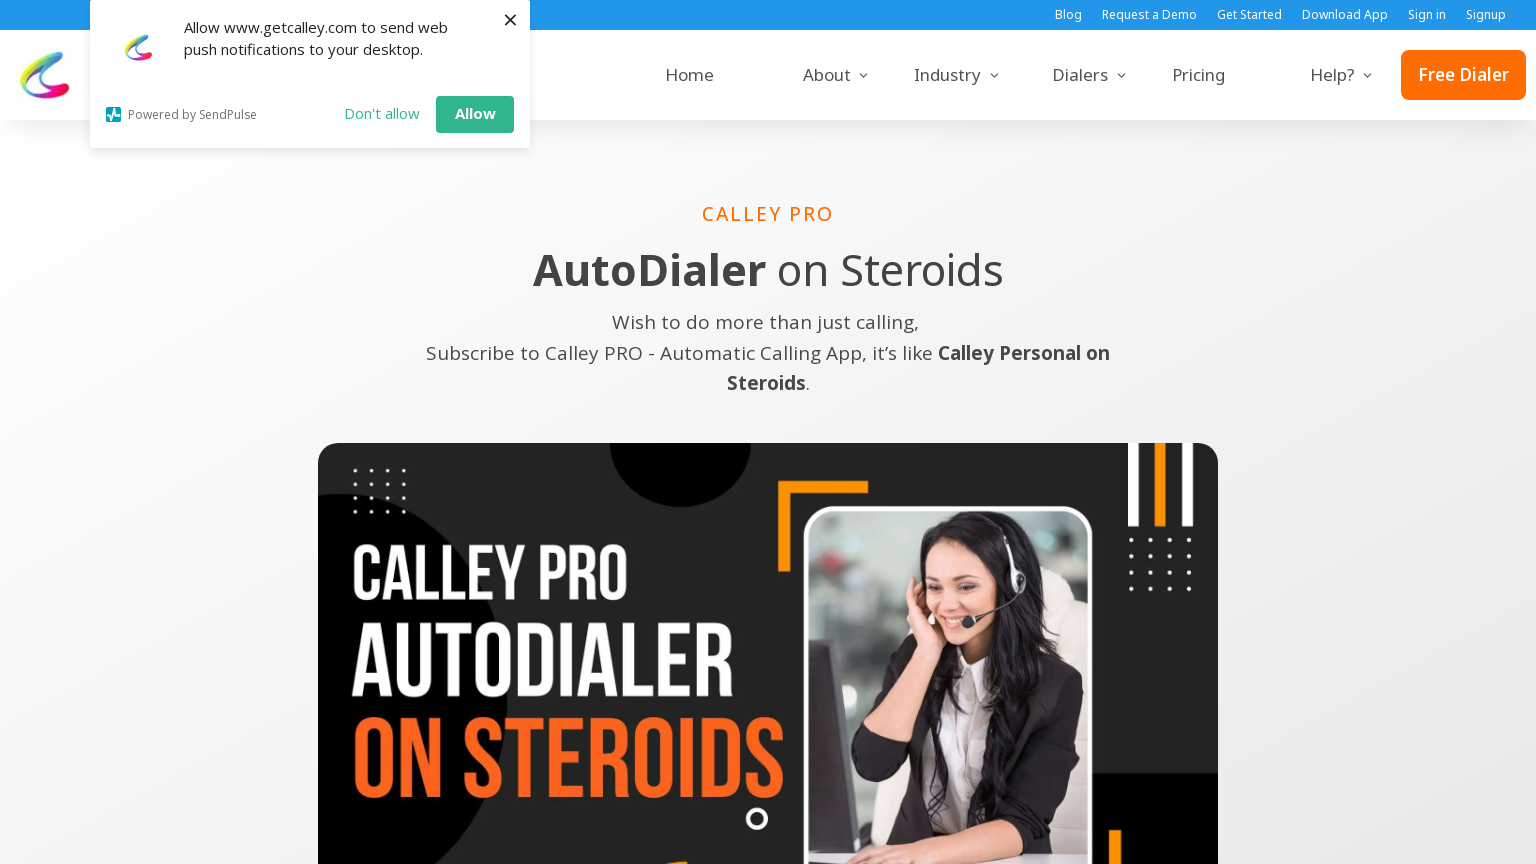

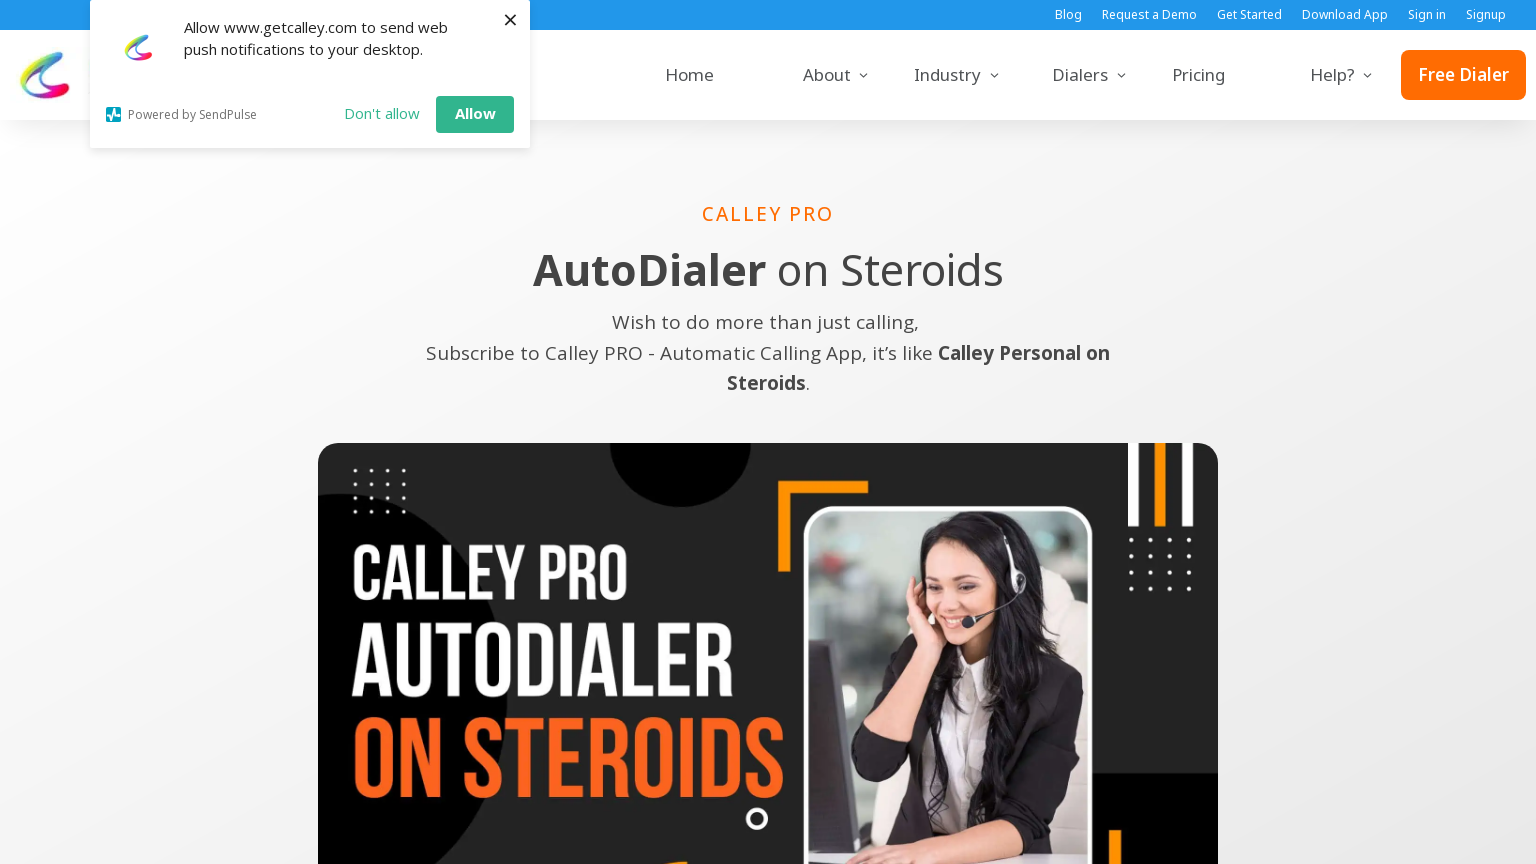